Tests that the search input field is displayed on the OpenCart homepage by checking its visibility

Starting URL: https://naveenautomationlabs.com/opencart/

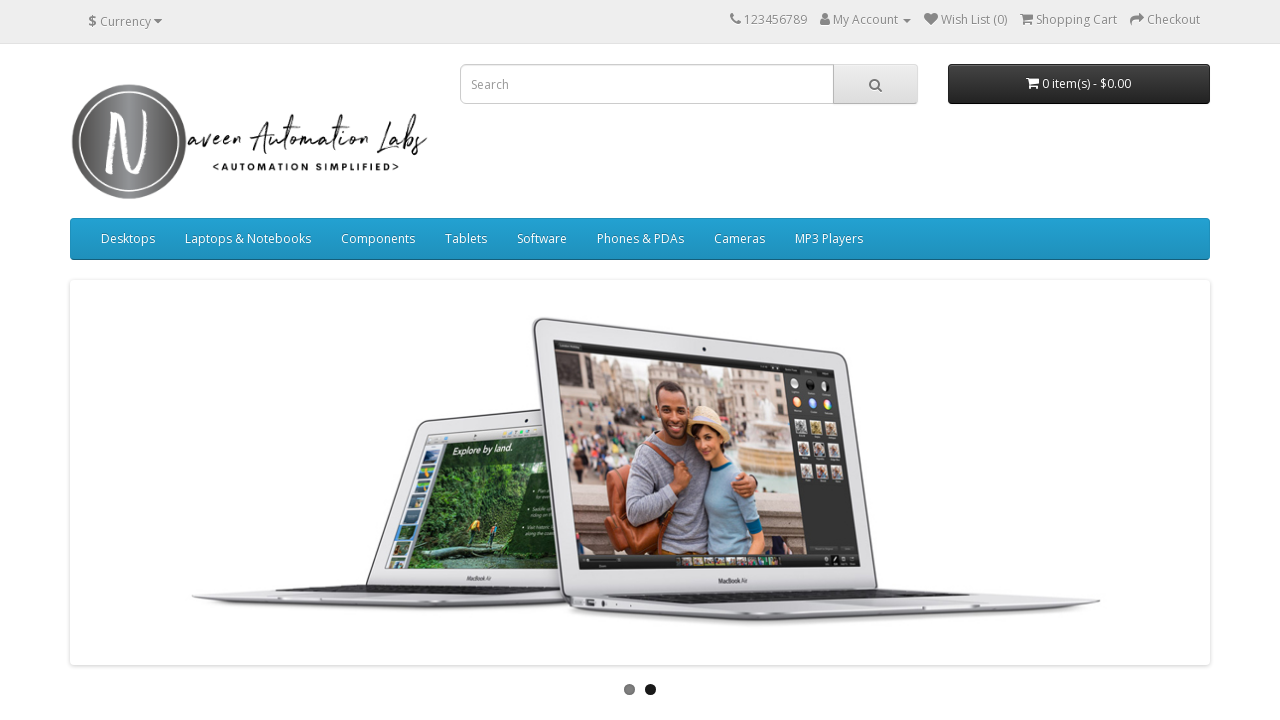

Search input field became visible on OpenCart homepage
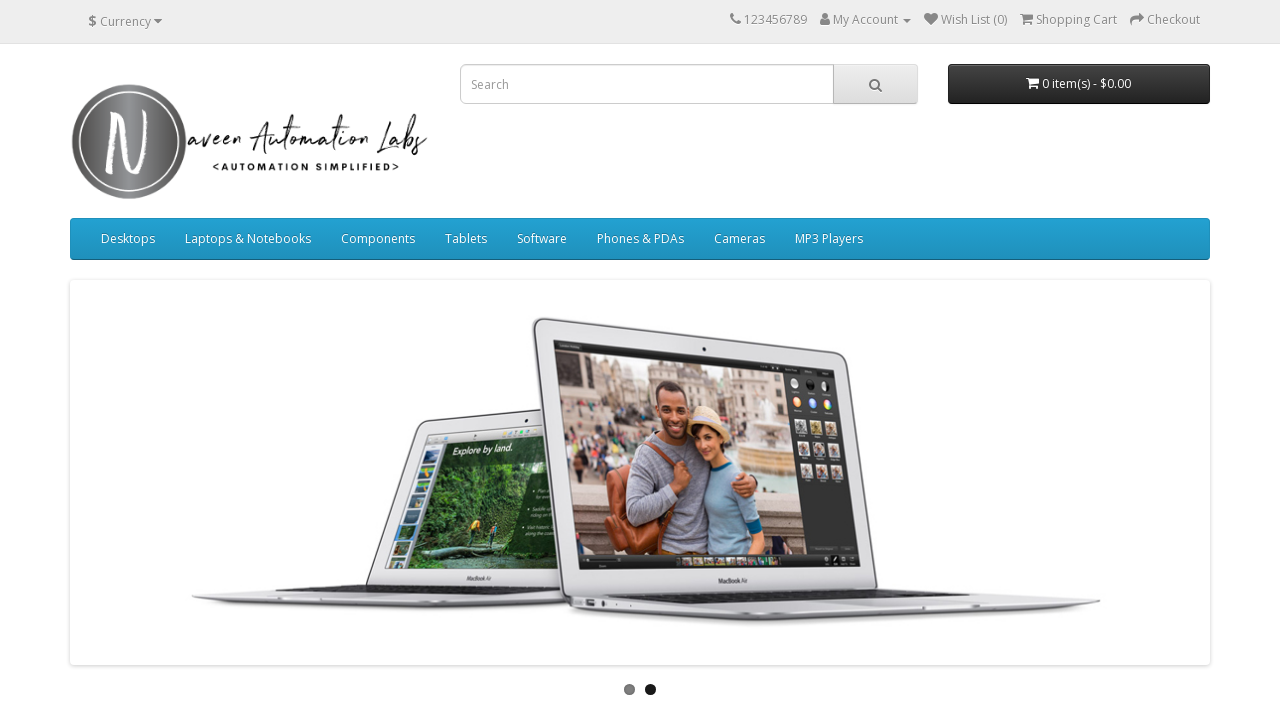

Verified search input field visibility: True
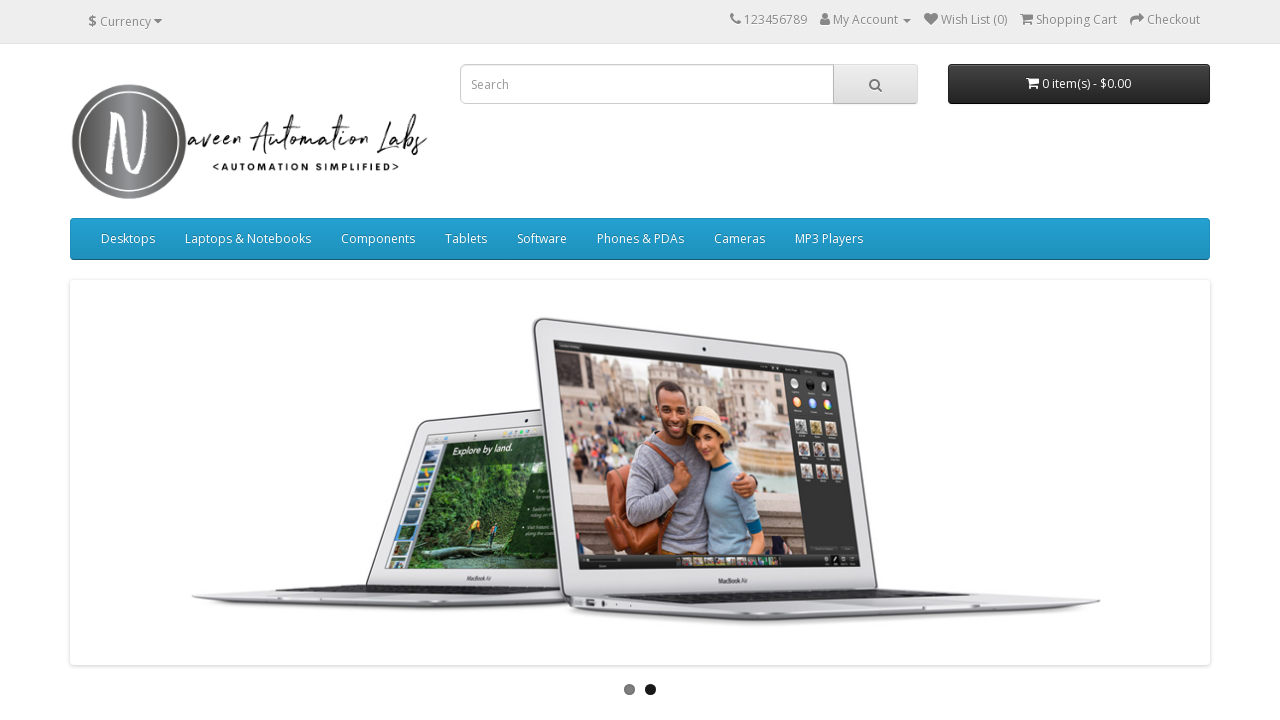

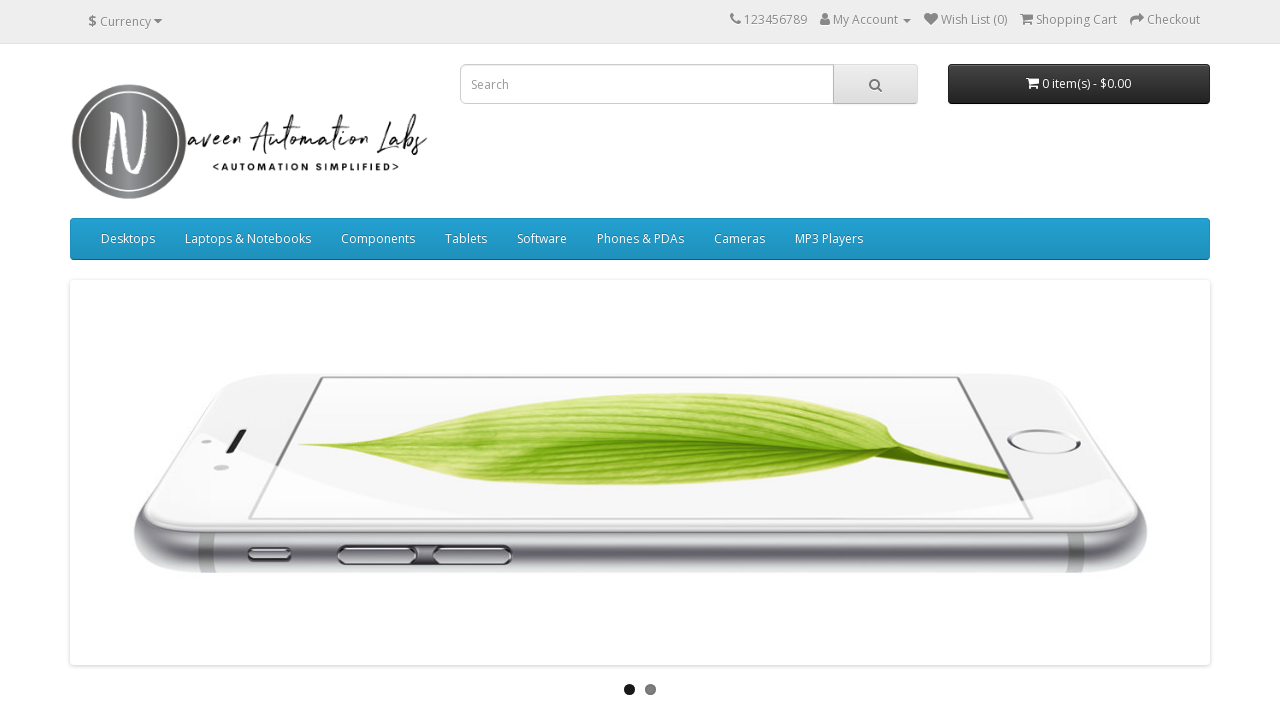